Searches the Japanese Registry of Clinical Trials (jRCT) website by filling in disease name and keyword fields, selecting a recruitment status checkbox, and submitting the search form

Starting URL: https://jrct.mhlw.go.jp/search

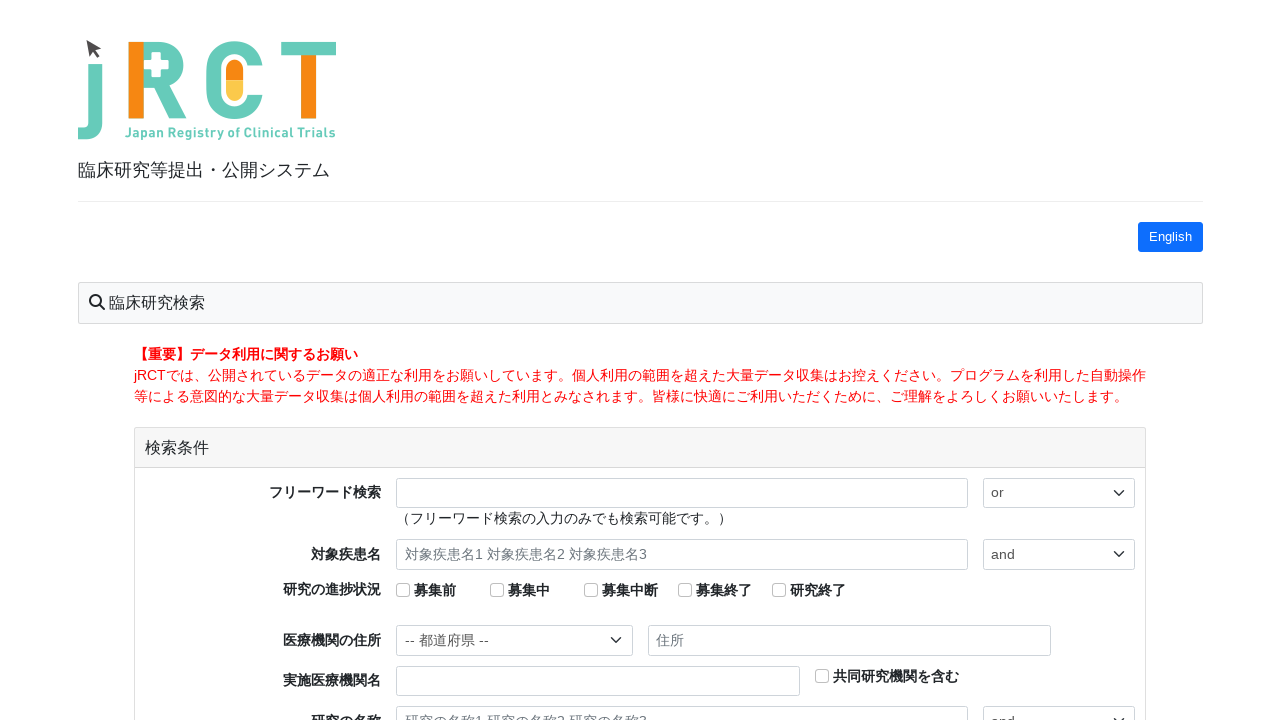

Filled disease name field with '肺がん' (lung cancer) on #reg-plobrem-1
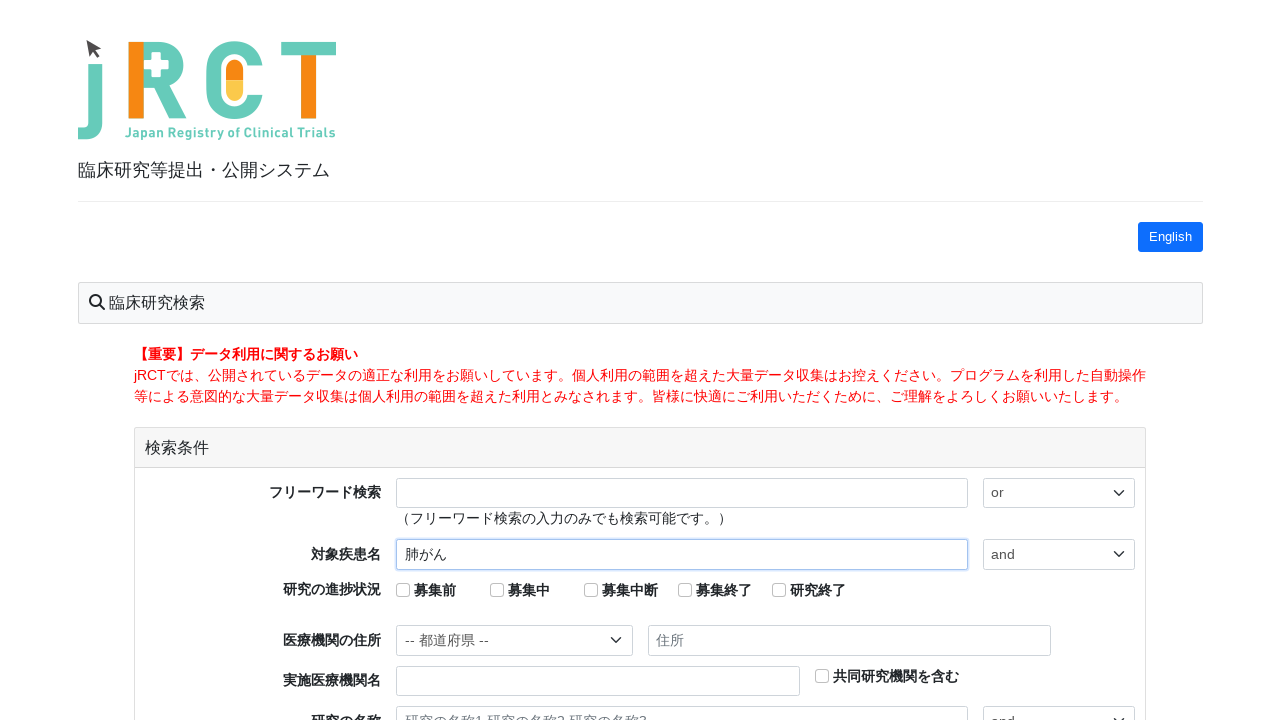

Filled free keyword field with 'EGFR' on #demo-1
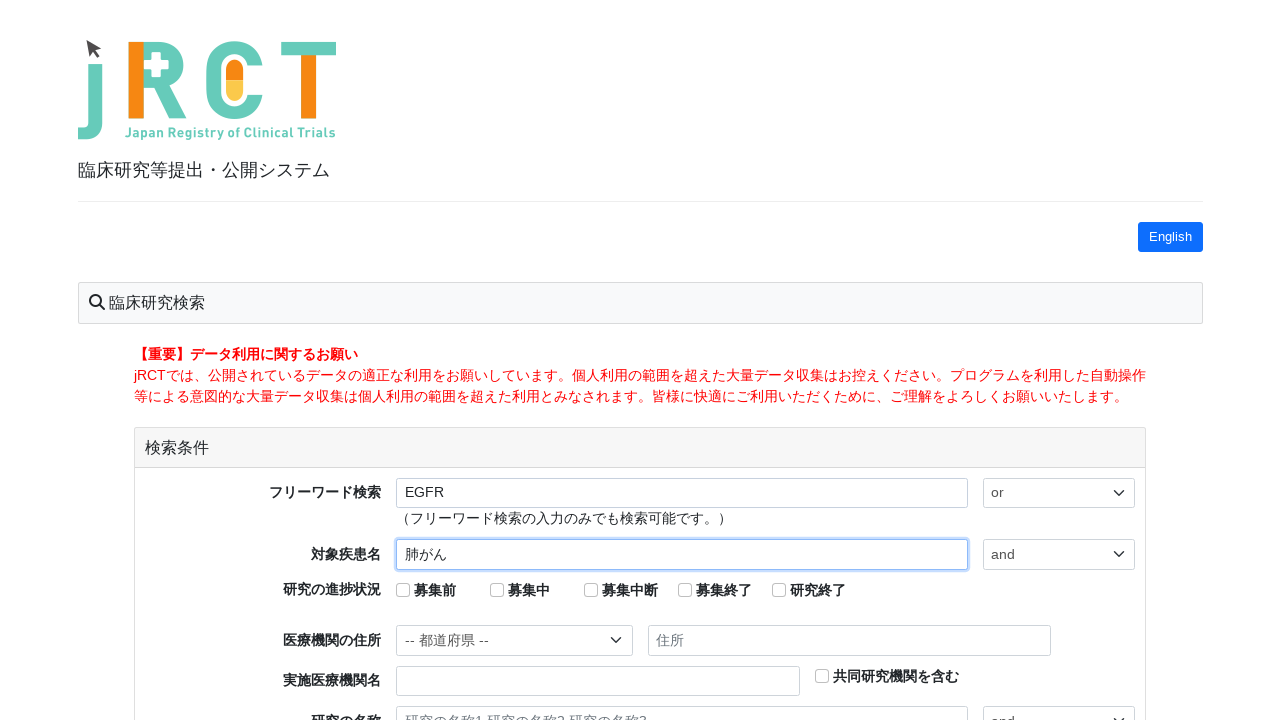

Checked recruitment status checkbox at (497, 590) on #reg-recruitment-2
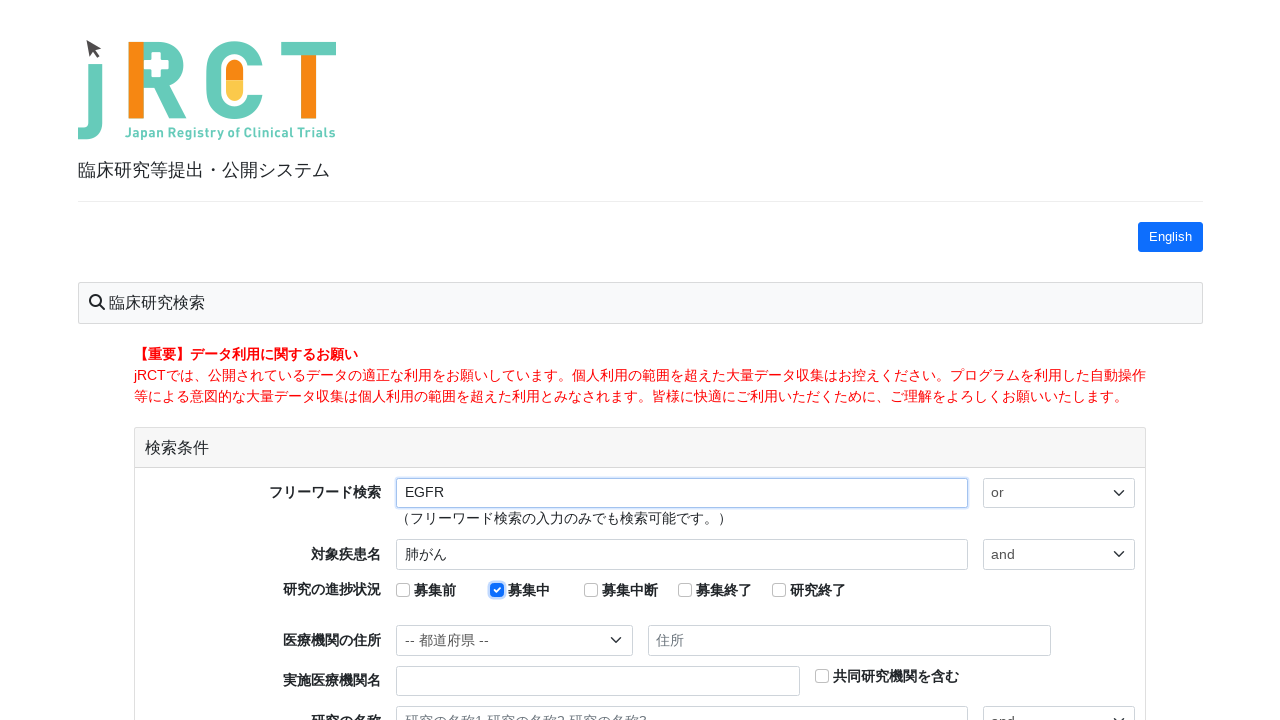

Scrolled search button into view
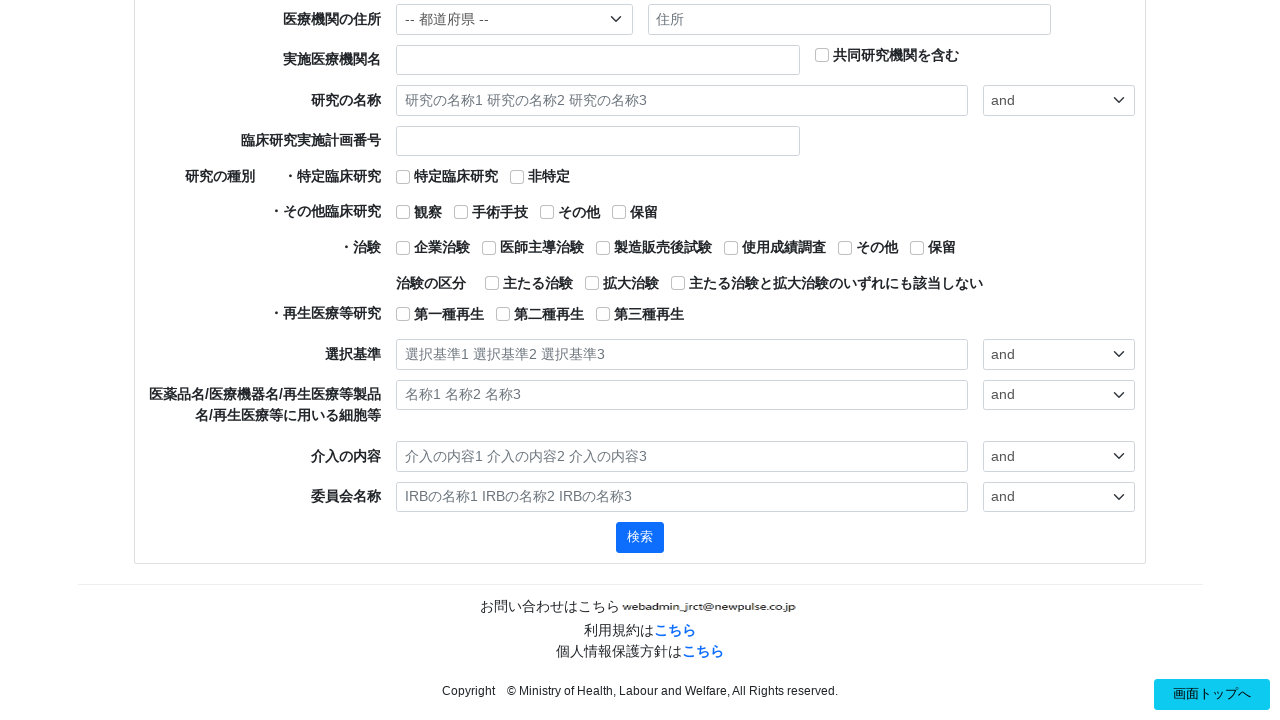

Clicked search button to submit form at (640, 538) on button:has-text("検索")
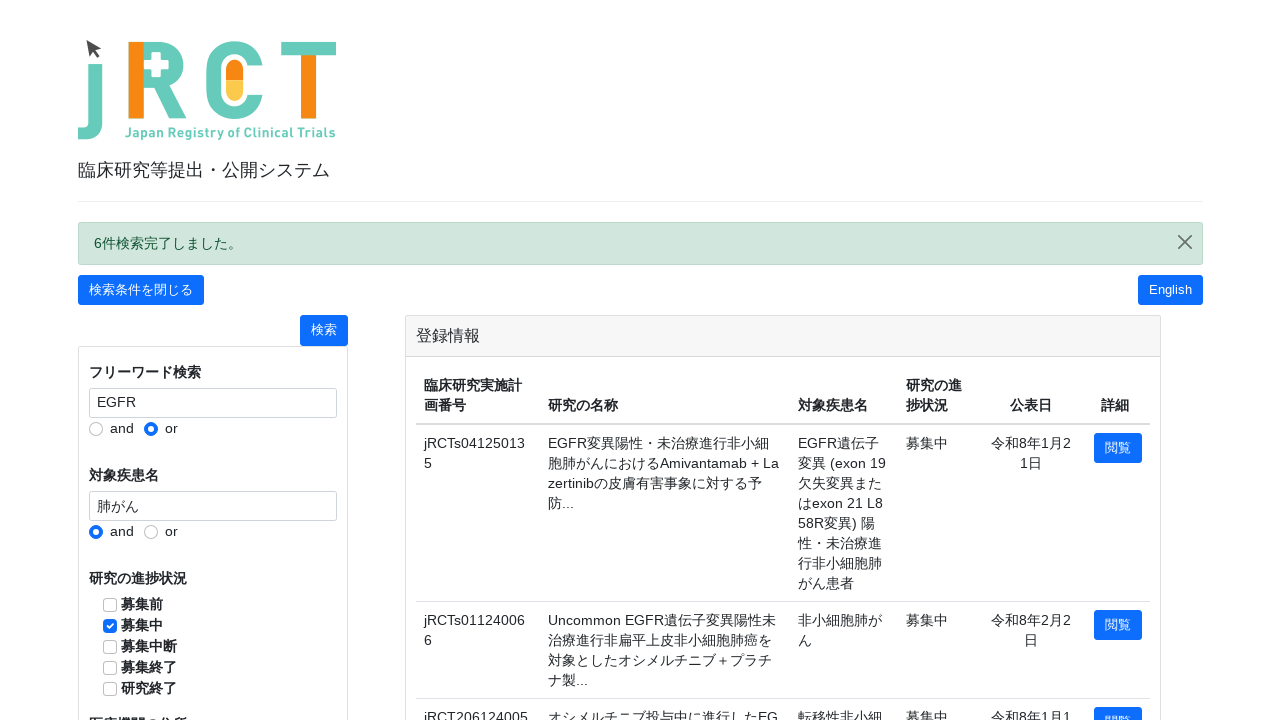

Search results table loaded successfully
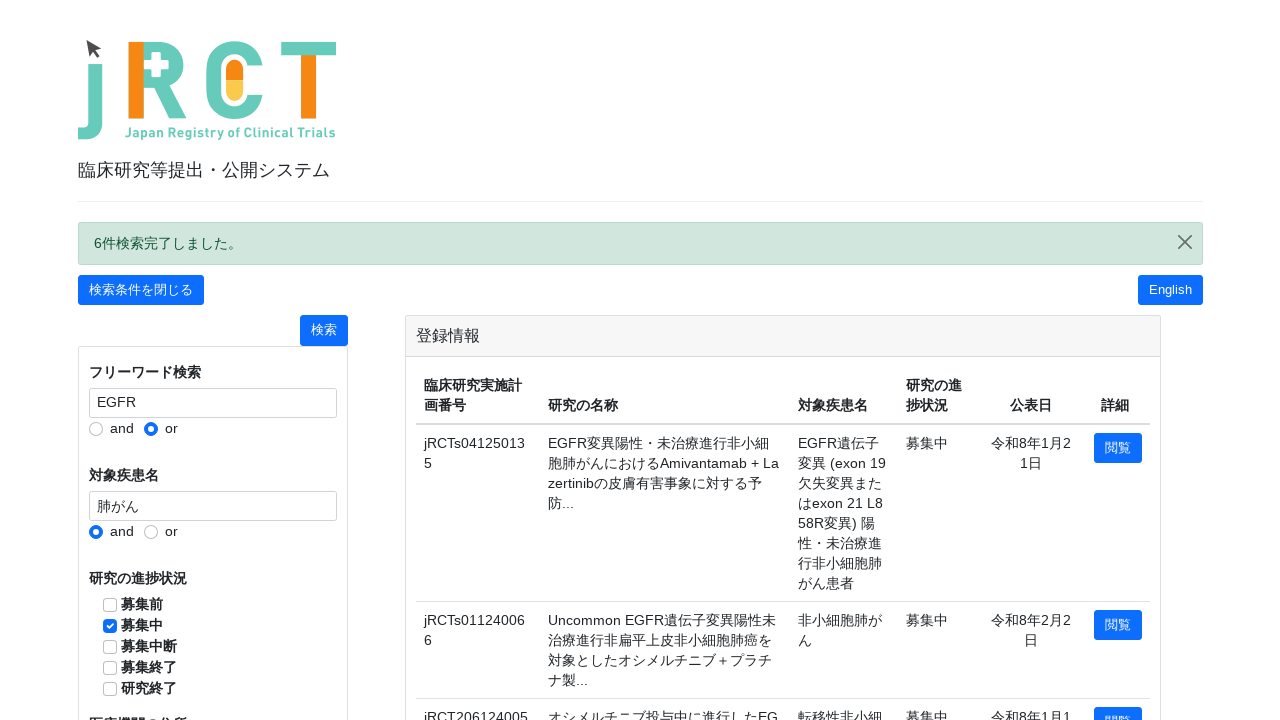

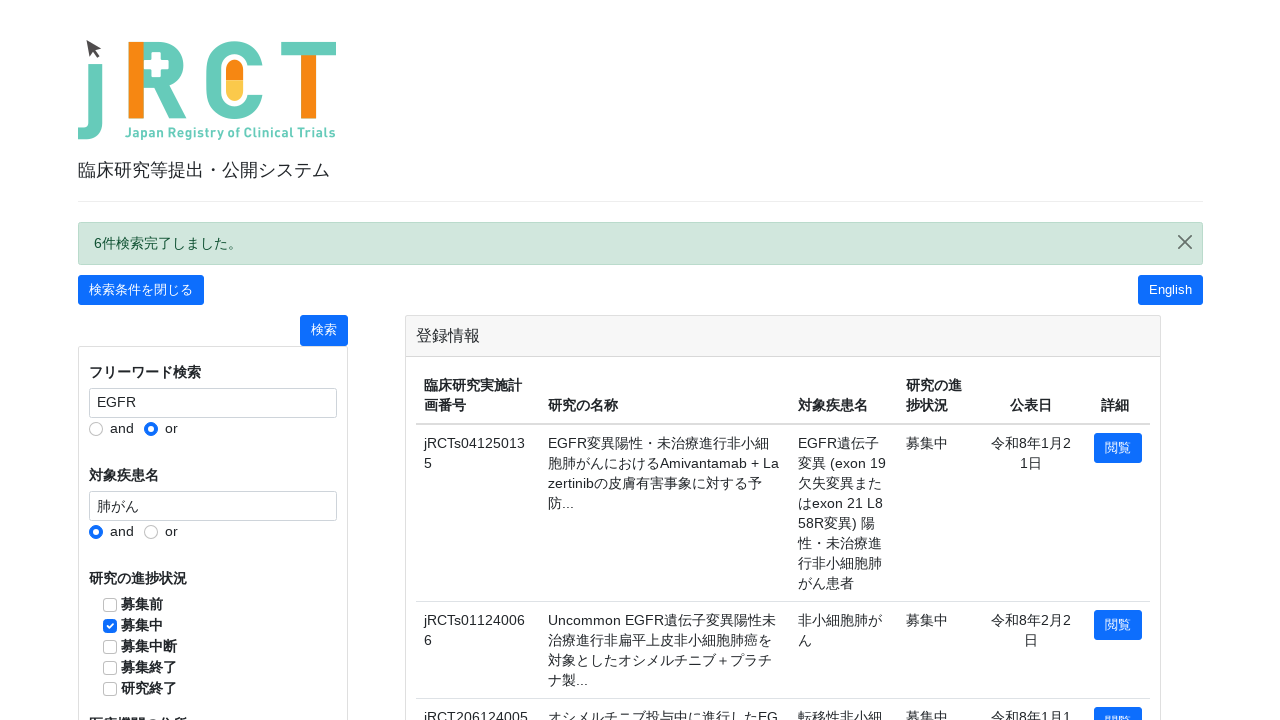